Navigates to the SelectorsHub XPath practice page and verifies it loads successfully

Starting URL: https://selectorshub.com/xpath-practice-page/

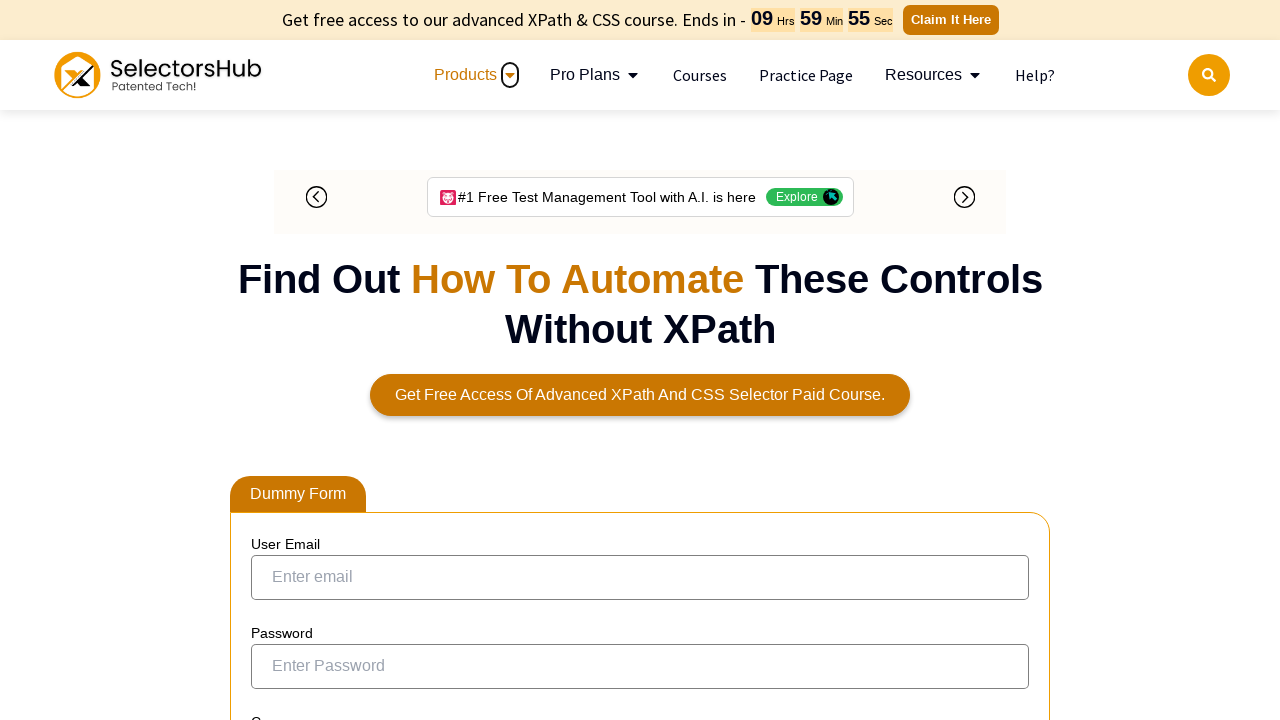

Page DOM content loaded
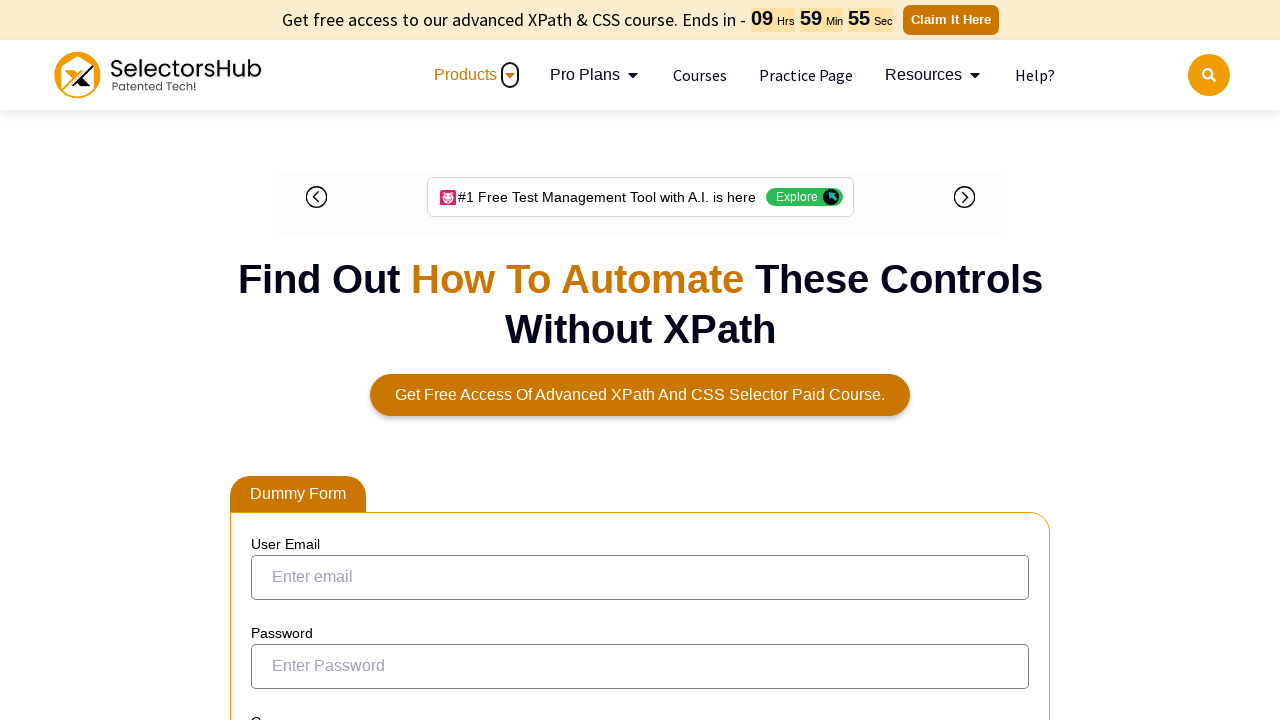

Body element found - SelectorsHub XPath practice page loaded successfully
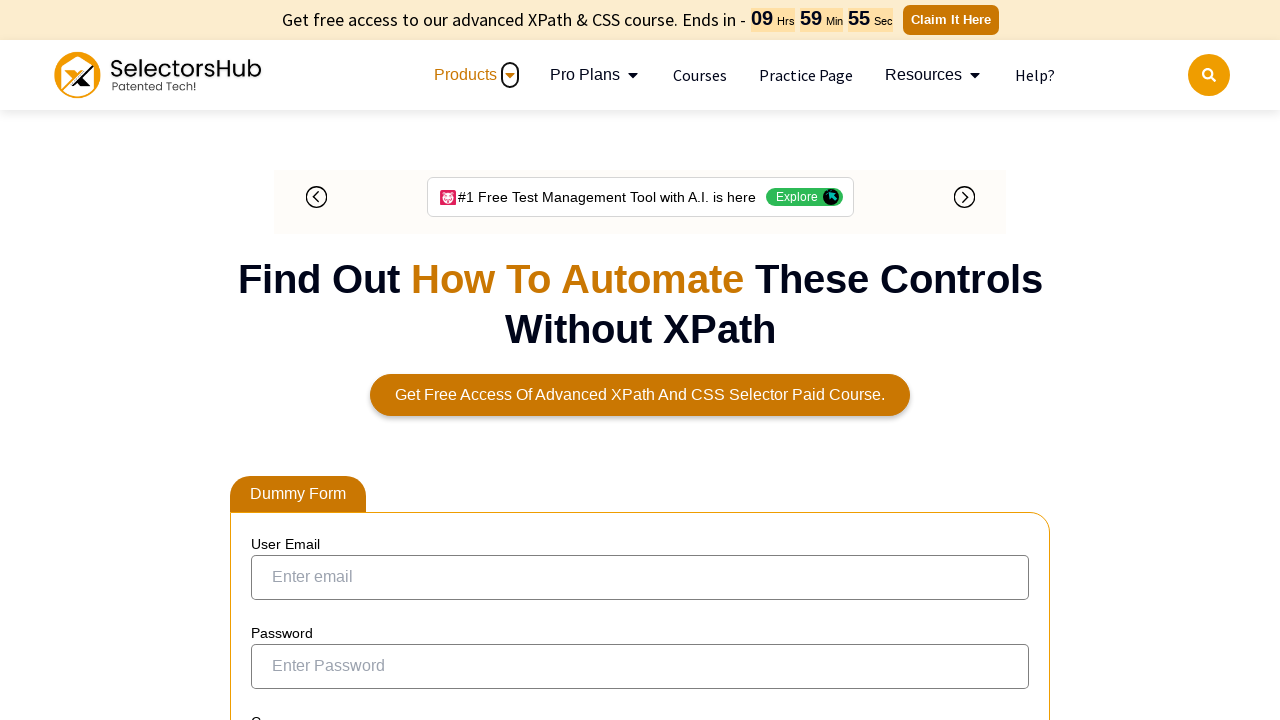

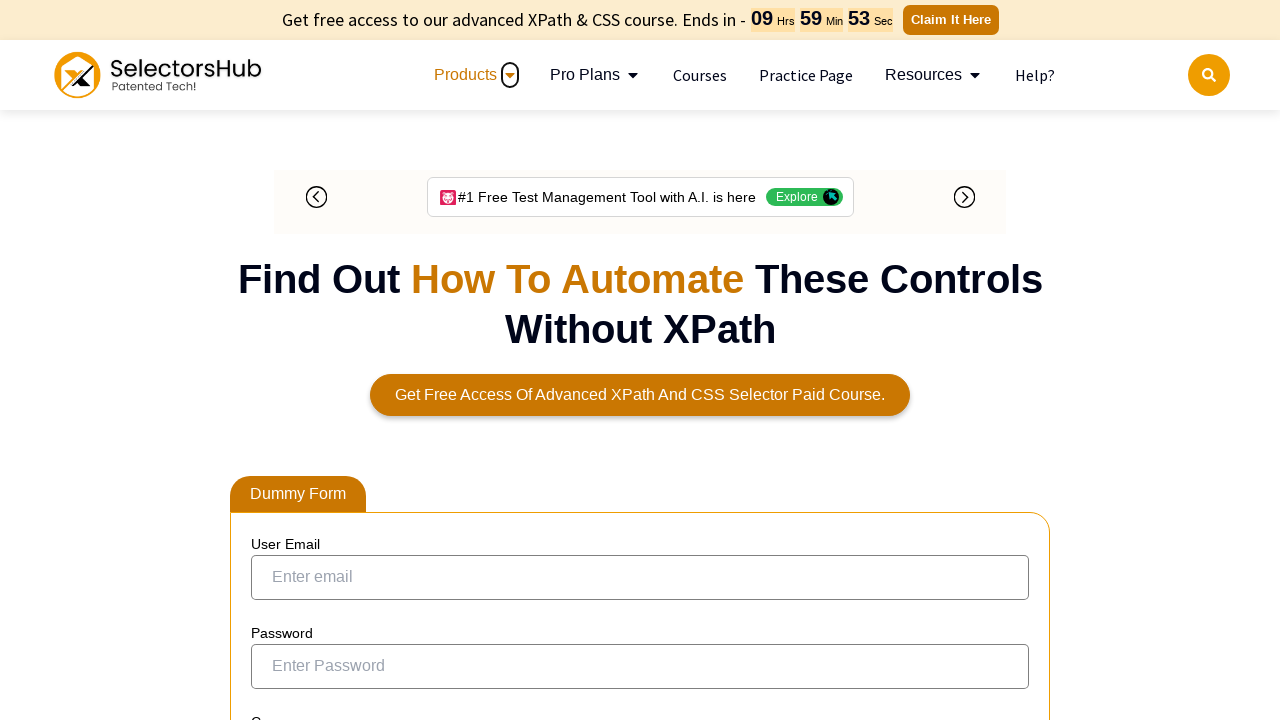